Tests that the form rejects email addresses containing spaces

Starting URL: https://davi-vert.vercel.app/index.html

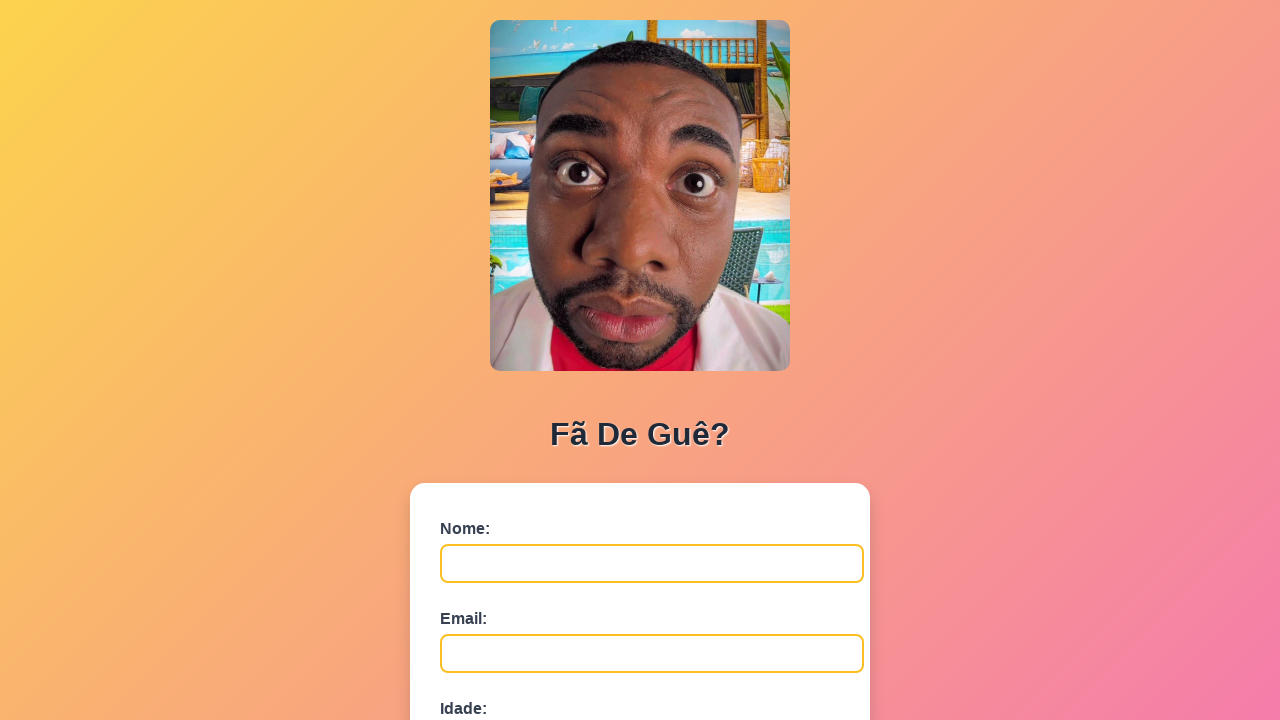

Cleared browser localStorage
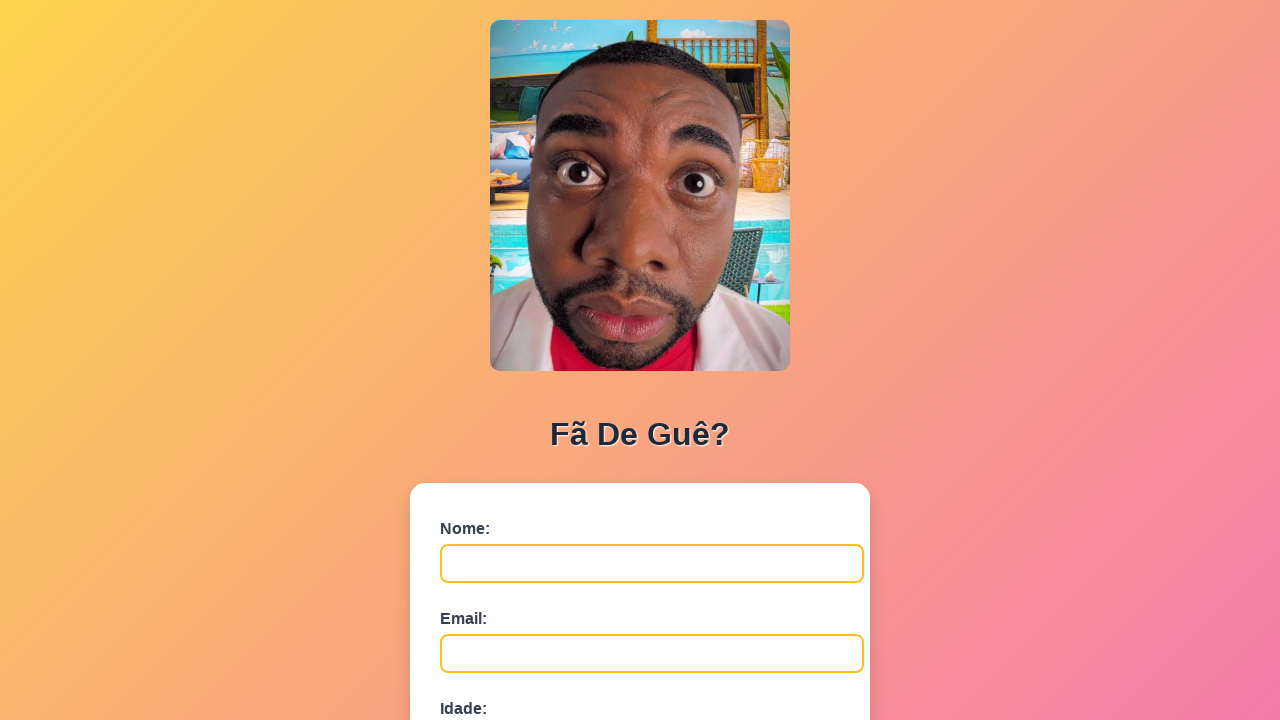

Name field loaded and ready
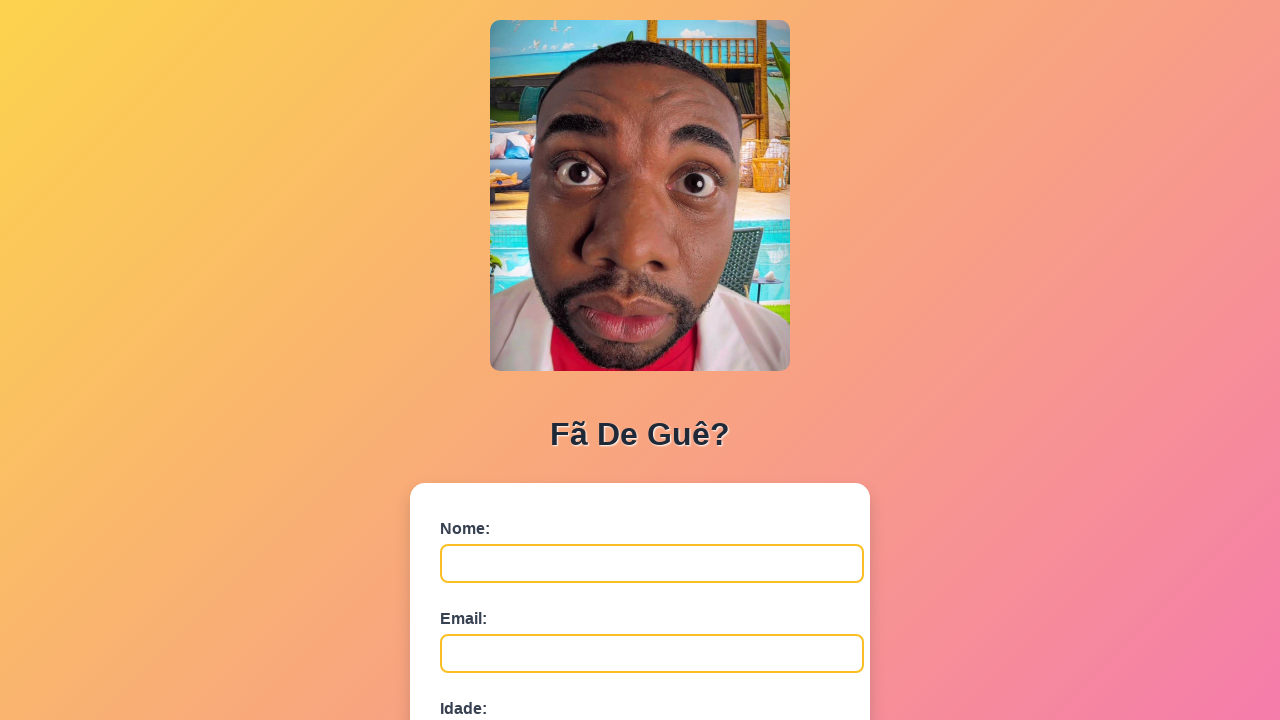

Filled name field with 'Roberto Dias' on #nome
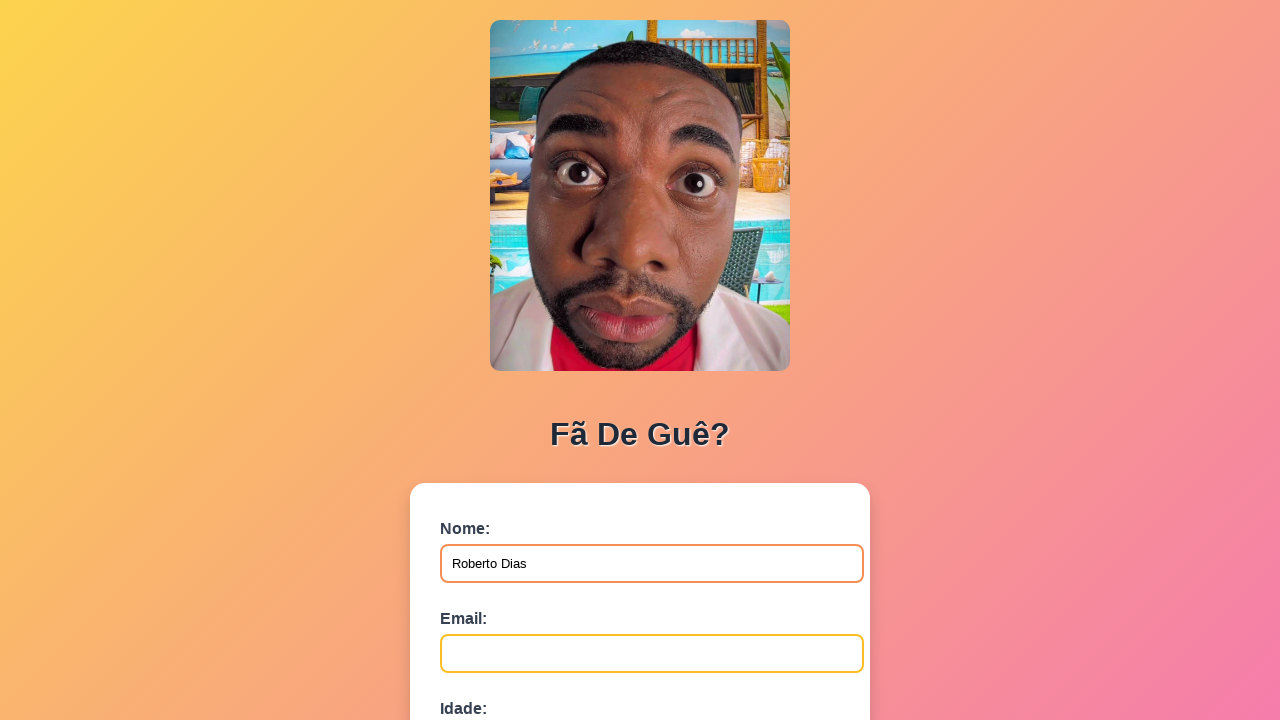

Filled email field with 'email @exemplo.com' (contains space) on #email
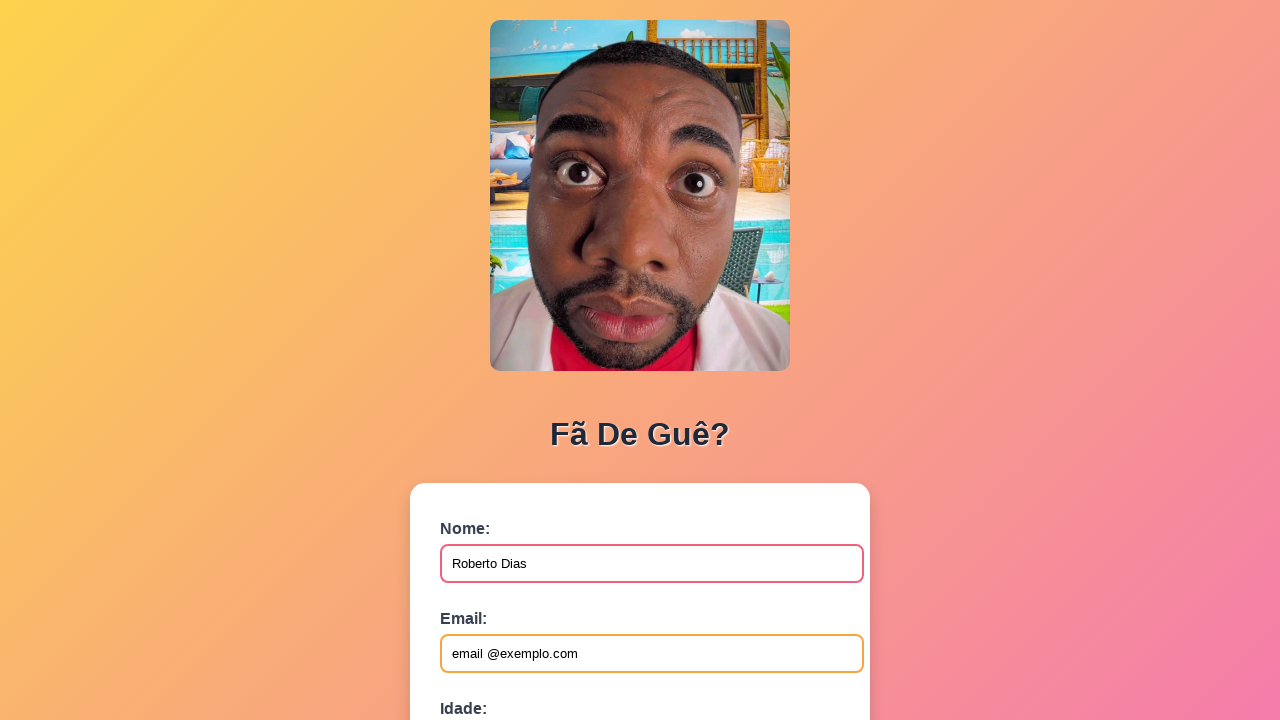

Filled age field with '55' on #idade
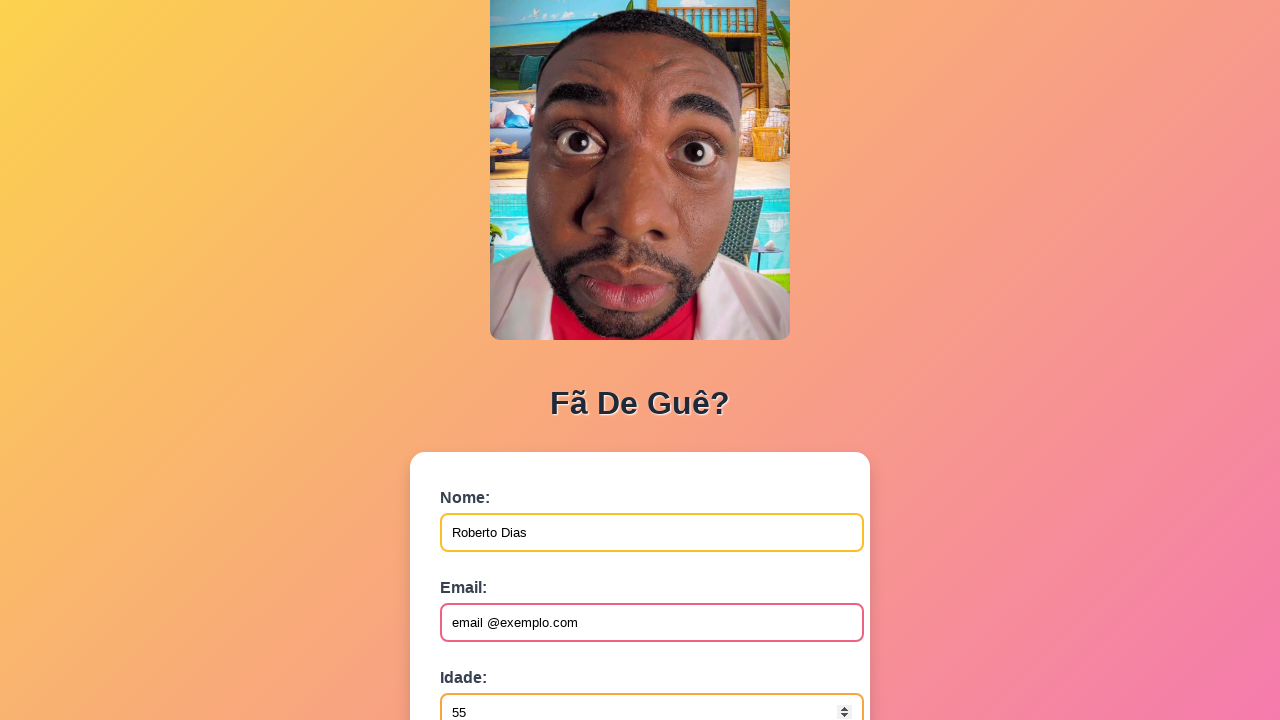

Clicked submit button to submit form at (490, 569) on button[type='submit']
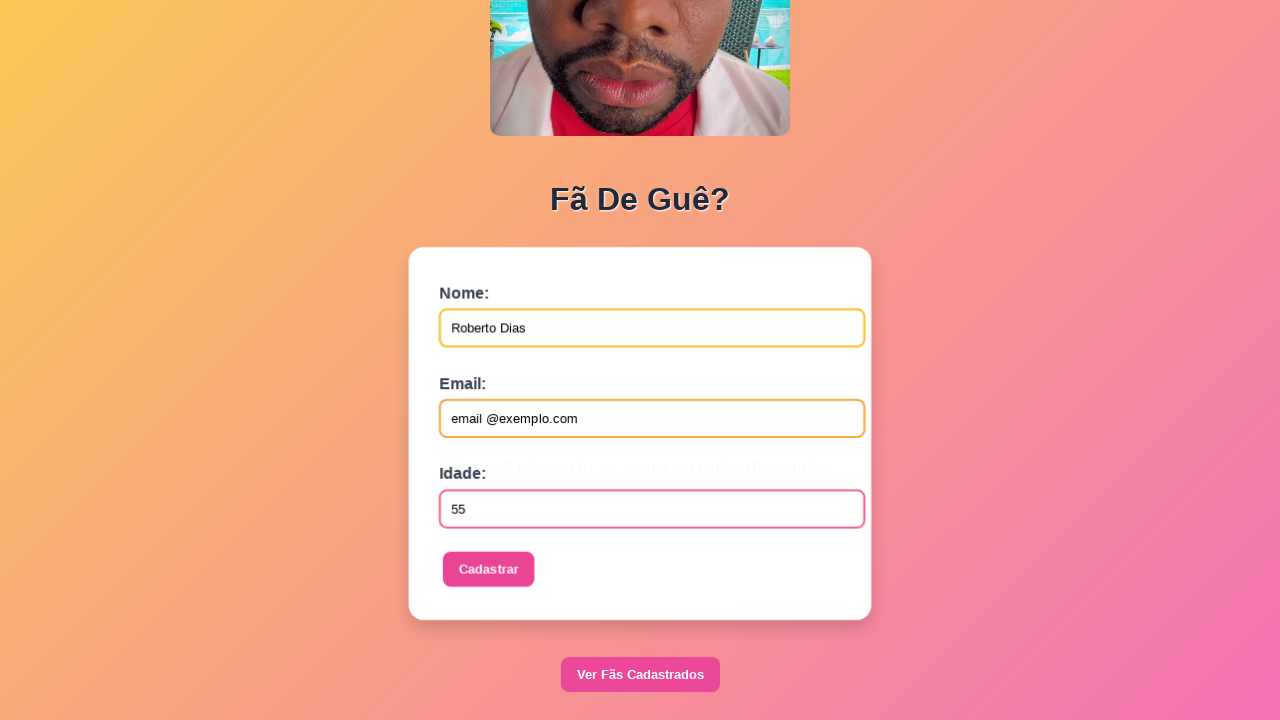

Set up dialog handler to accept alerts
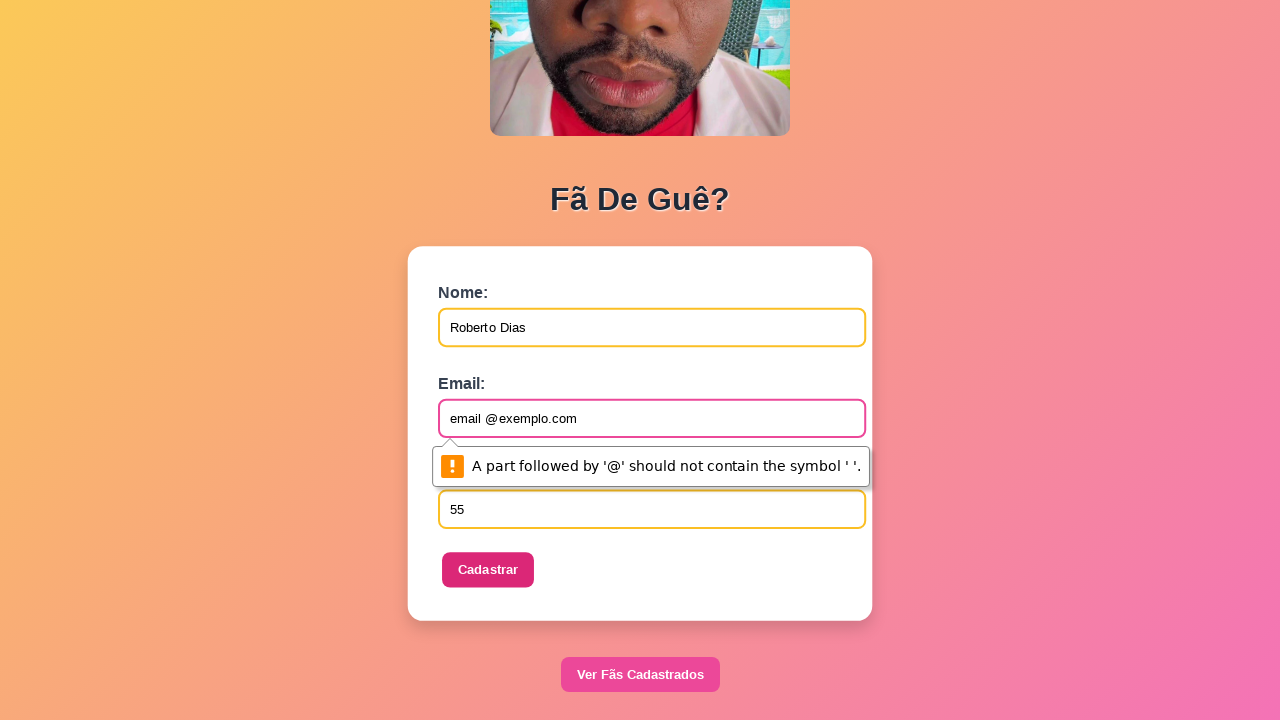

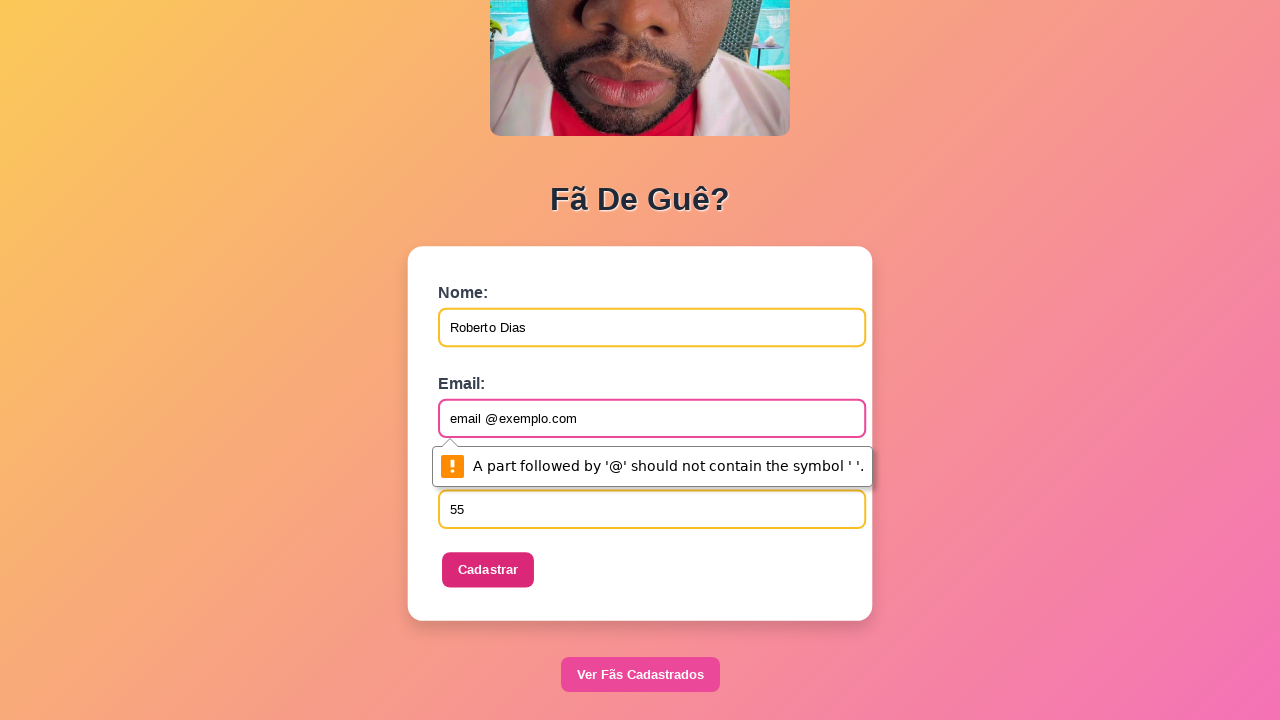